Launches the Royal Enfield website homepage and verifies it loads successfully

Starting URL: https://www.royalenfield.com/in/en/home/

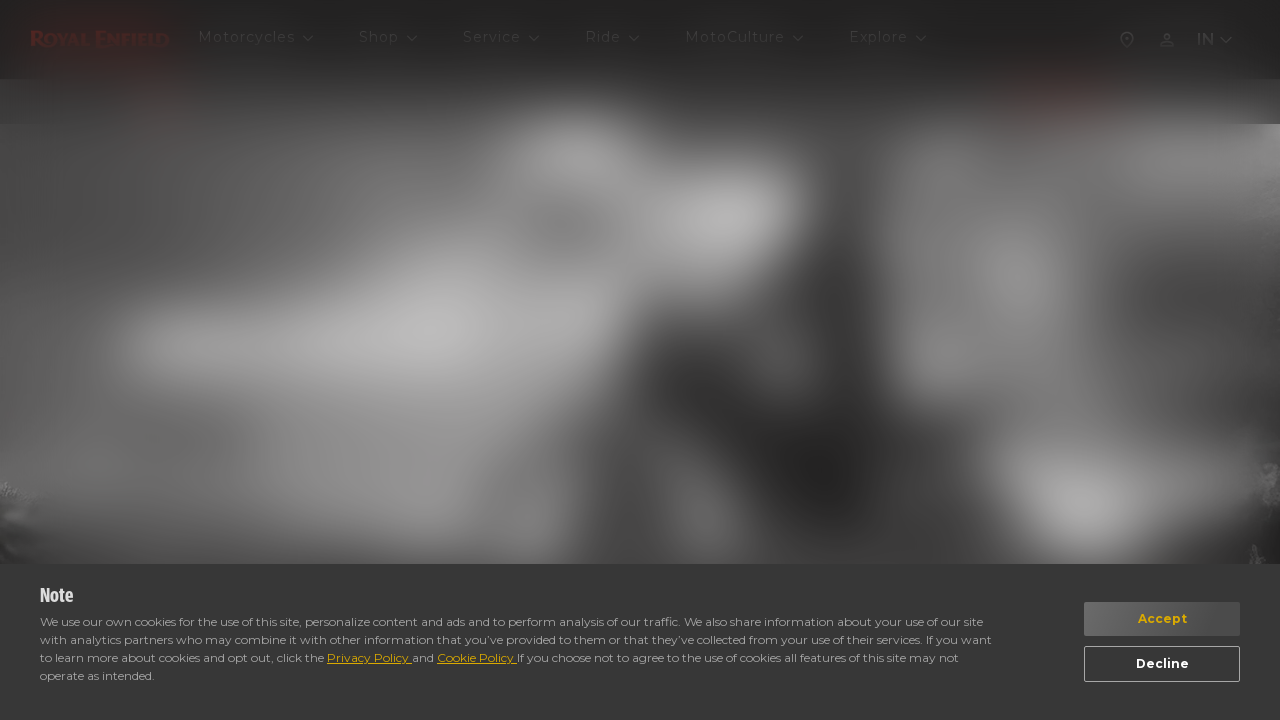

Waited for Royal Enfield homepage to load (domcontentloaded state)
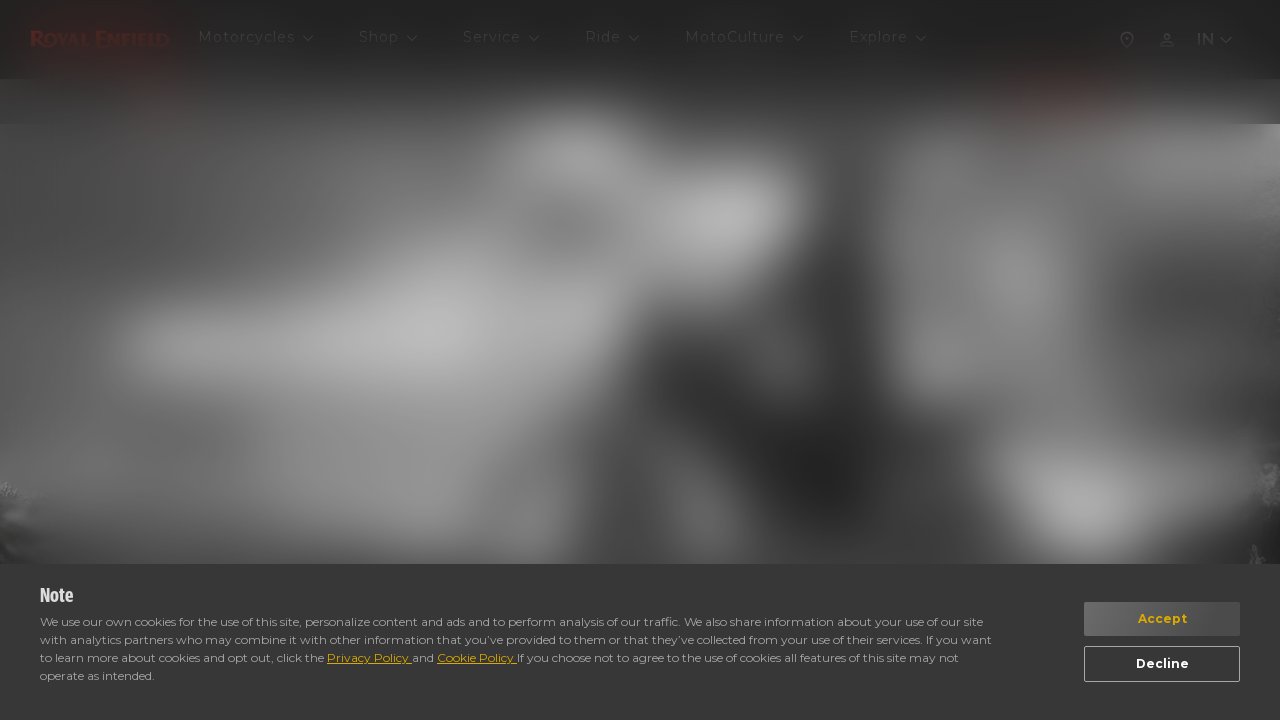

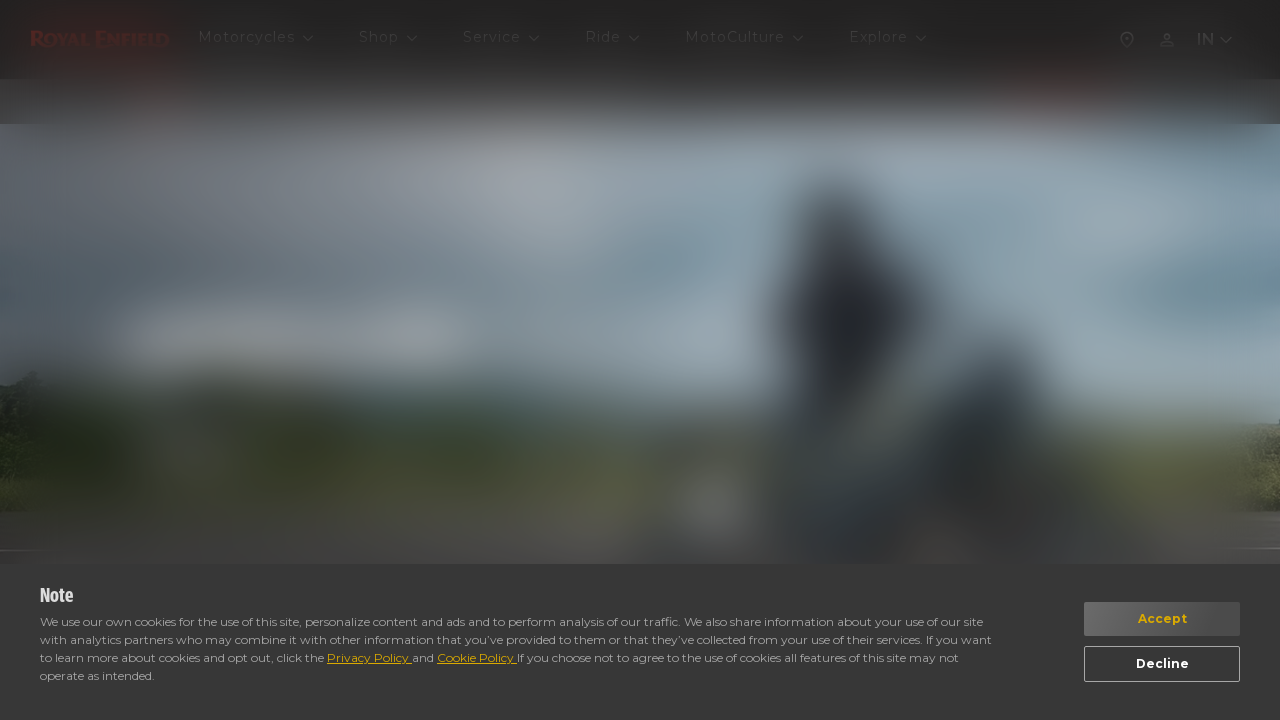